Navigates to a single-page application and waits for all network requests to complete, ensuring the SPA content is fully loaded.

Starting URL: https://laclipasa.fly.dev/ui

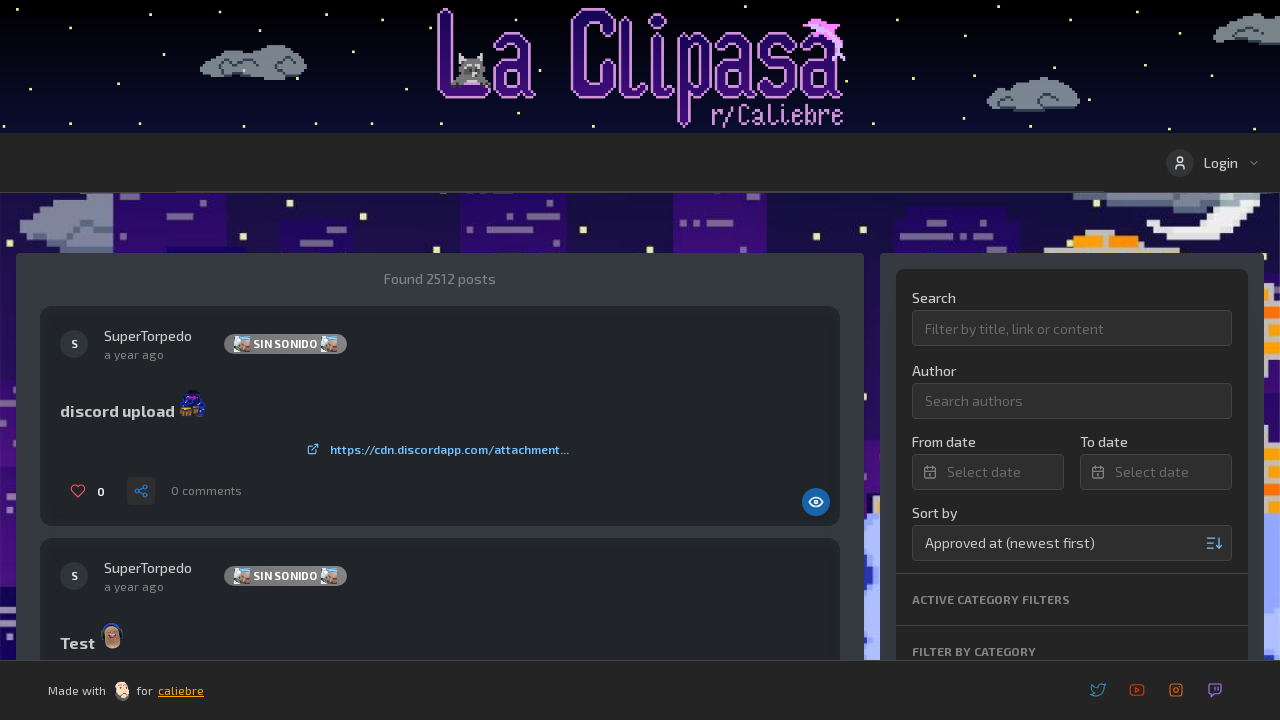

Navigated to SPA URL https://laclipasa.fly.dev/ui
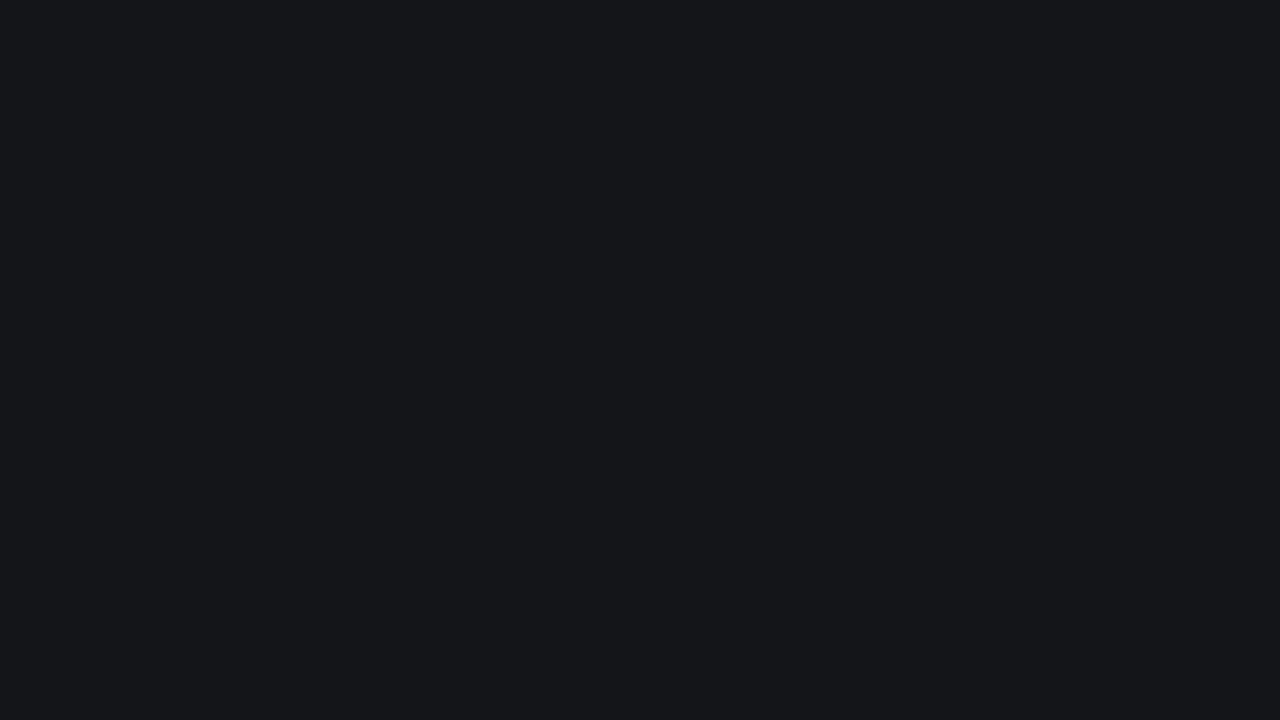

Waited for all network requests to complete (networkidle state)
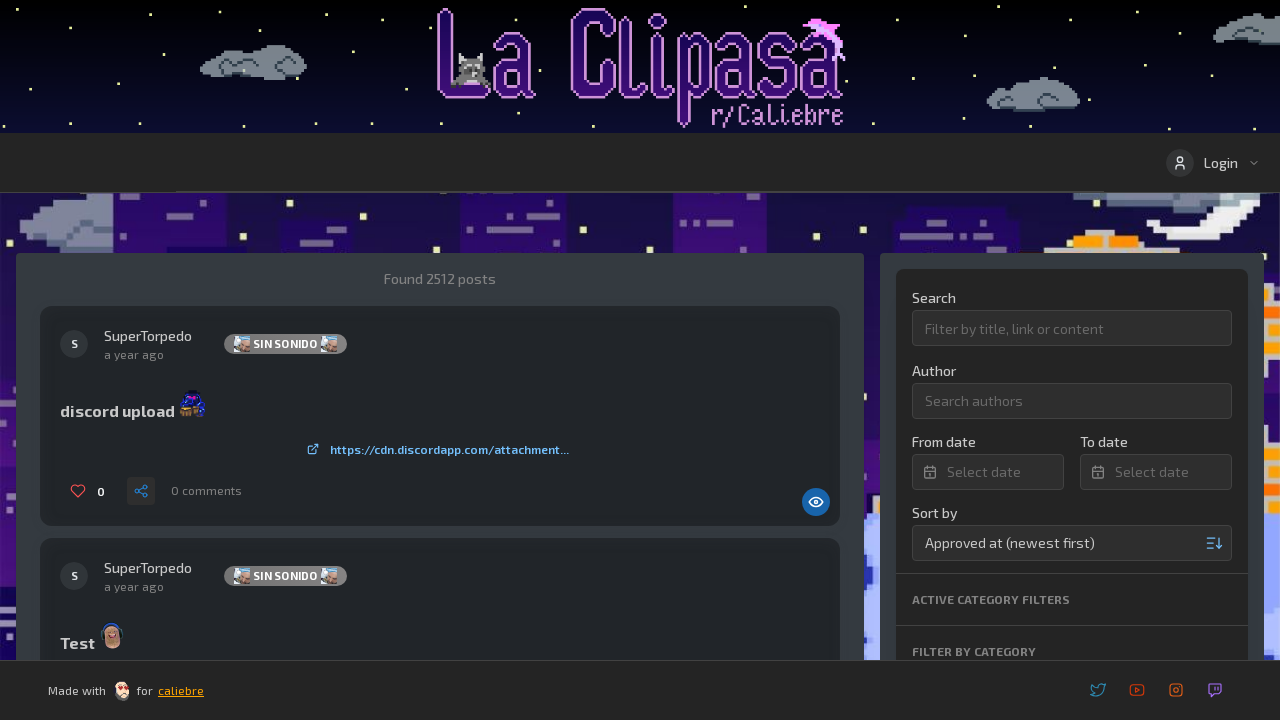

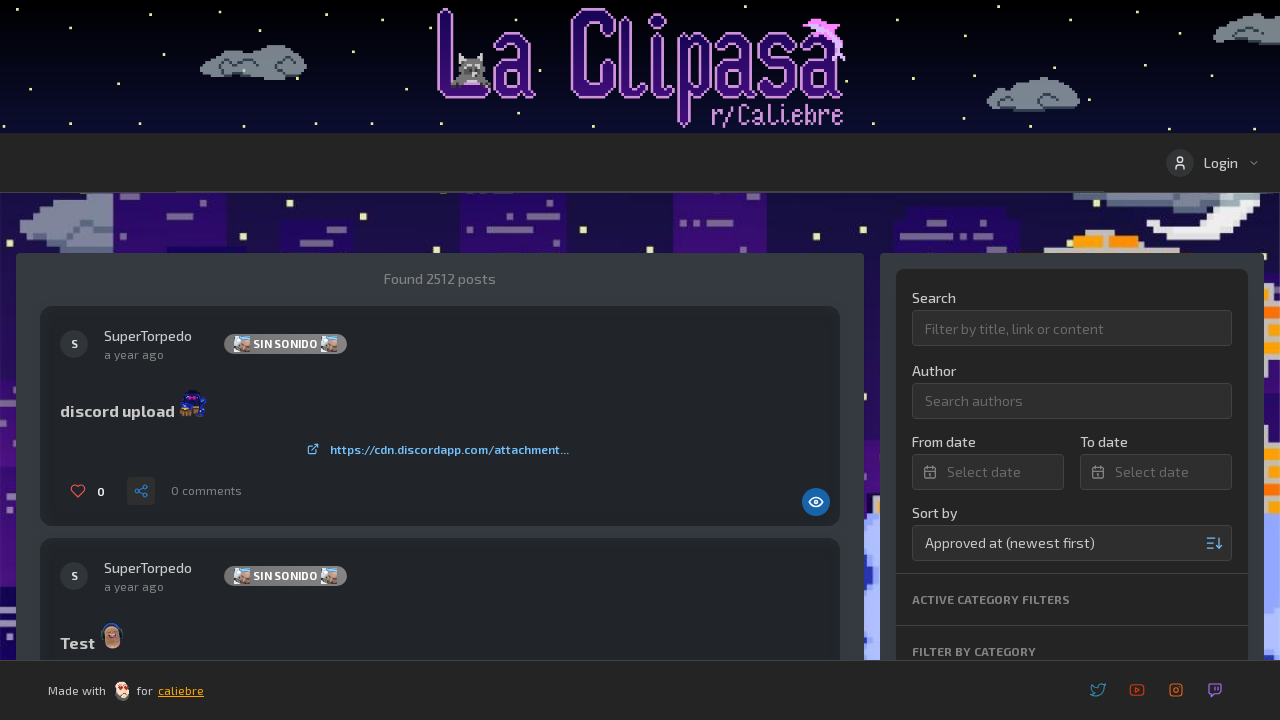